Tests shopping cart functionality by navigating to shop, adding Funny Cow twice and Fluffy Bunny once, then verifying items appear in the cart

Starting URL: http://jupiter.cloud.planittesting.com

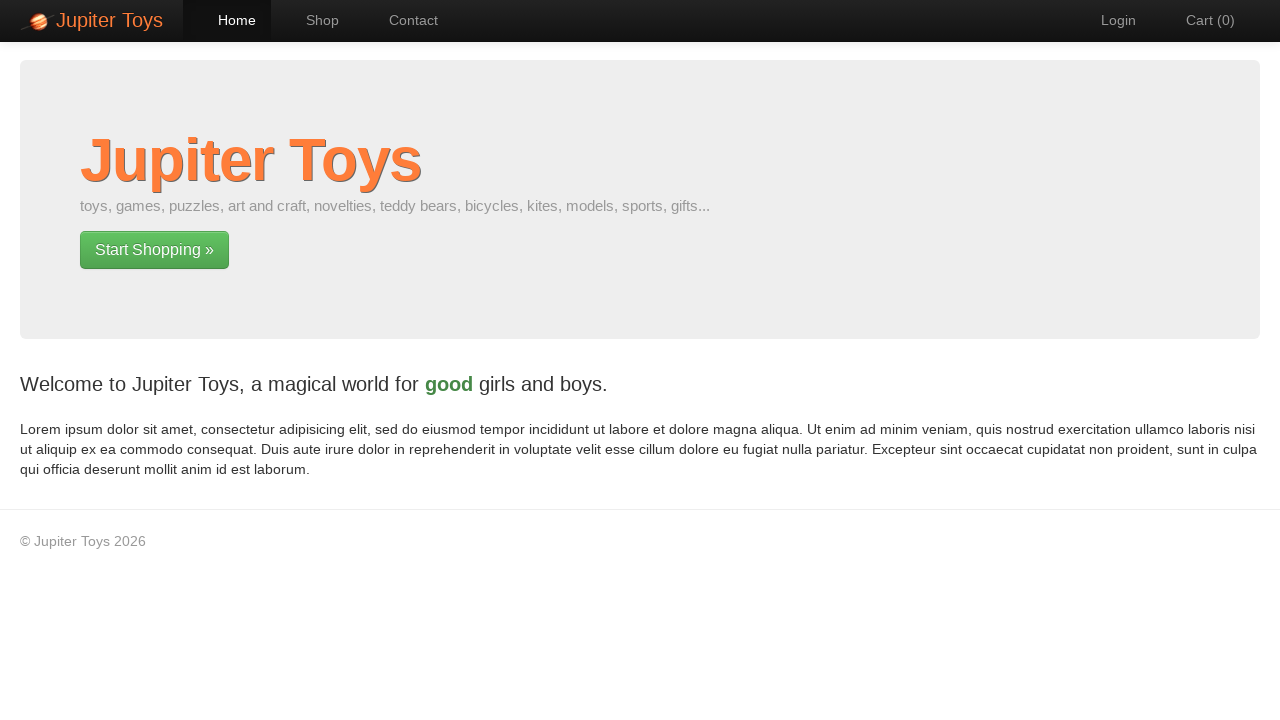

Clicked on shop navigation link at (312, 20) on a[href='#/shop']
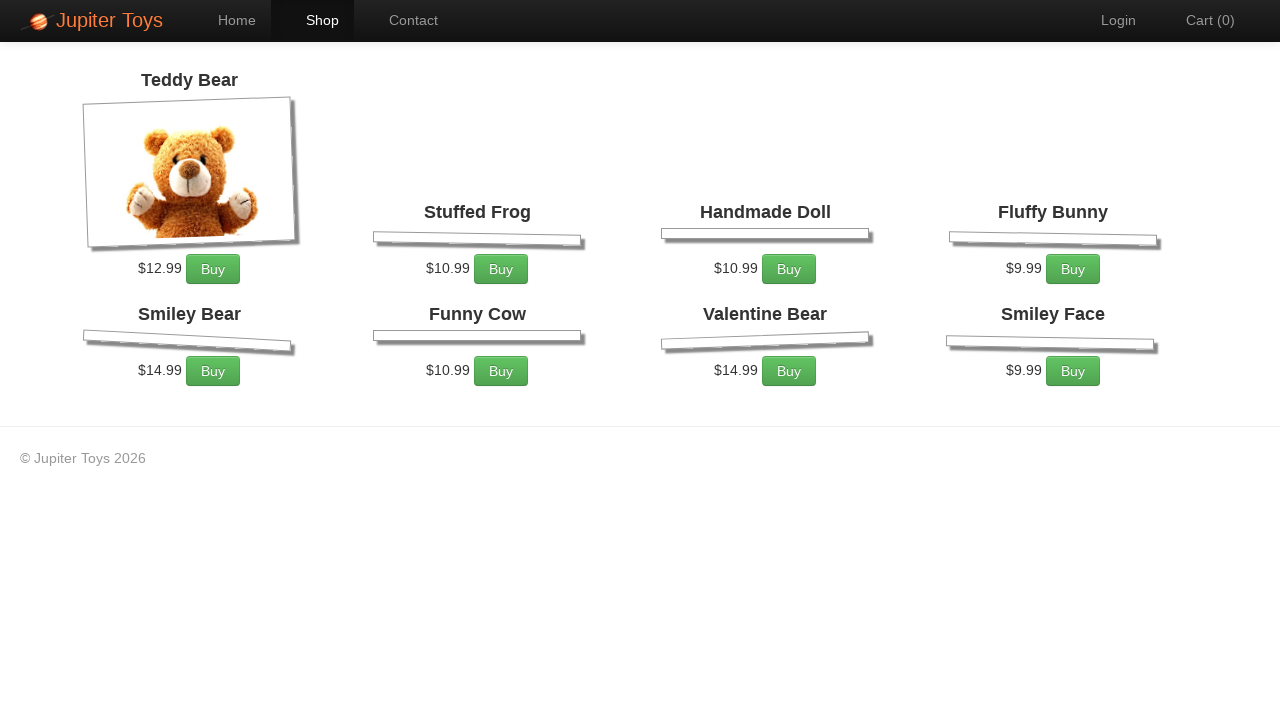

Shop products loaded
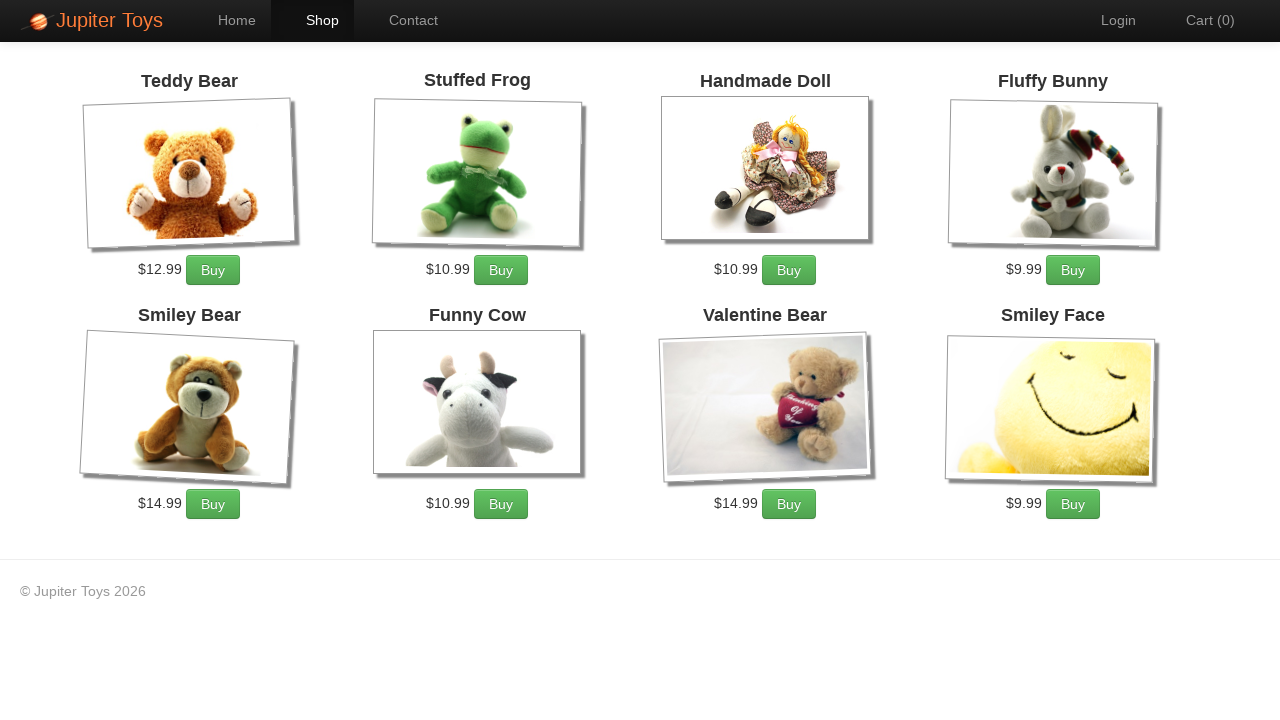

Added Funny Cow to cart (1st time) at (501, 504) on li:has-text('Funny Cow') a.btn
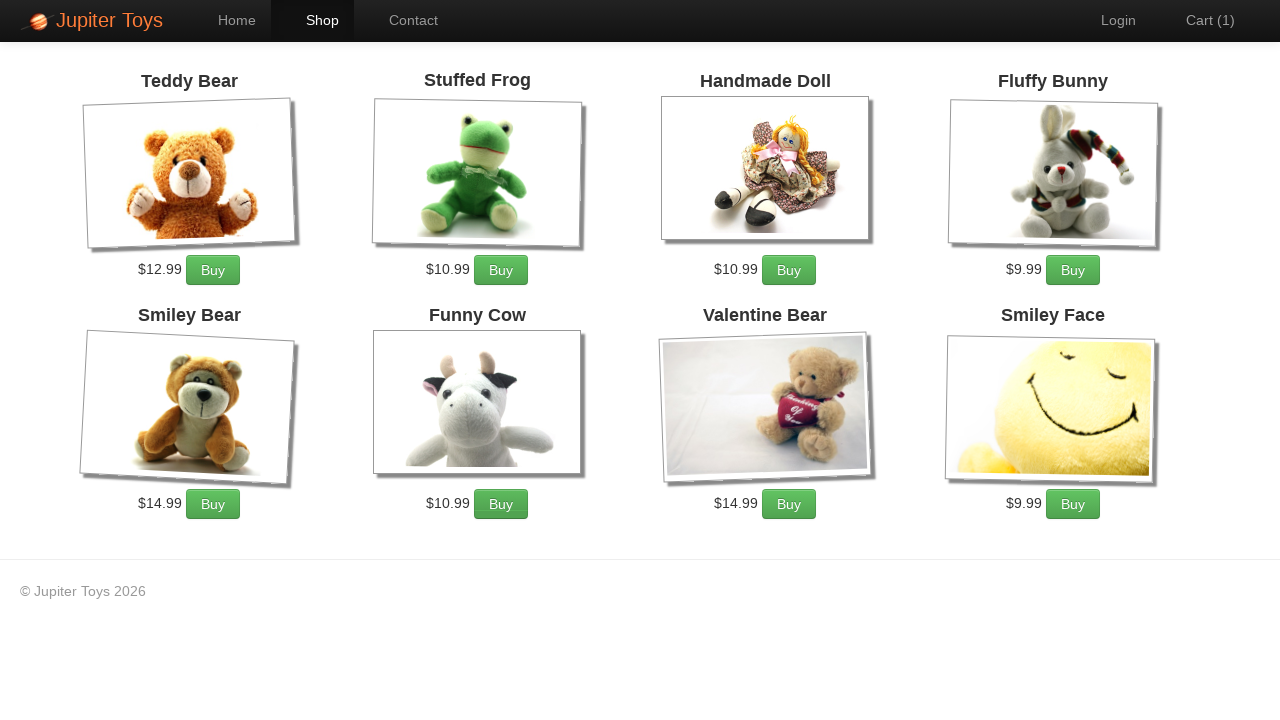

Added Funny Cow to cart (2nd time) at (501, 504) on li:has-text('Funny Cow') a.btn
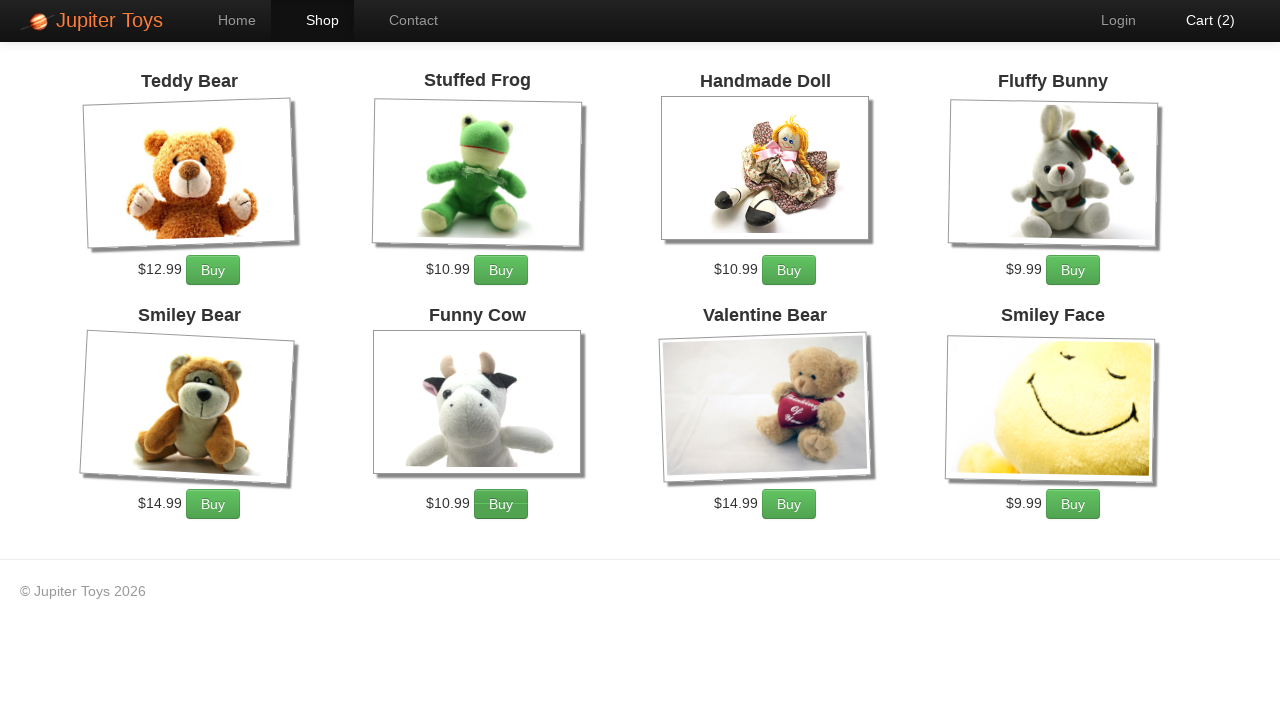

Added Fluffy Bunny to cart at (1073, 270) on li:has-text('Fluffy Bunny') a.btn
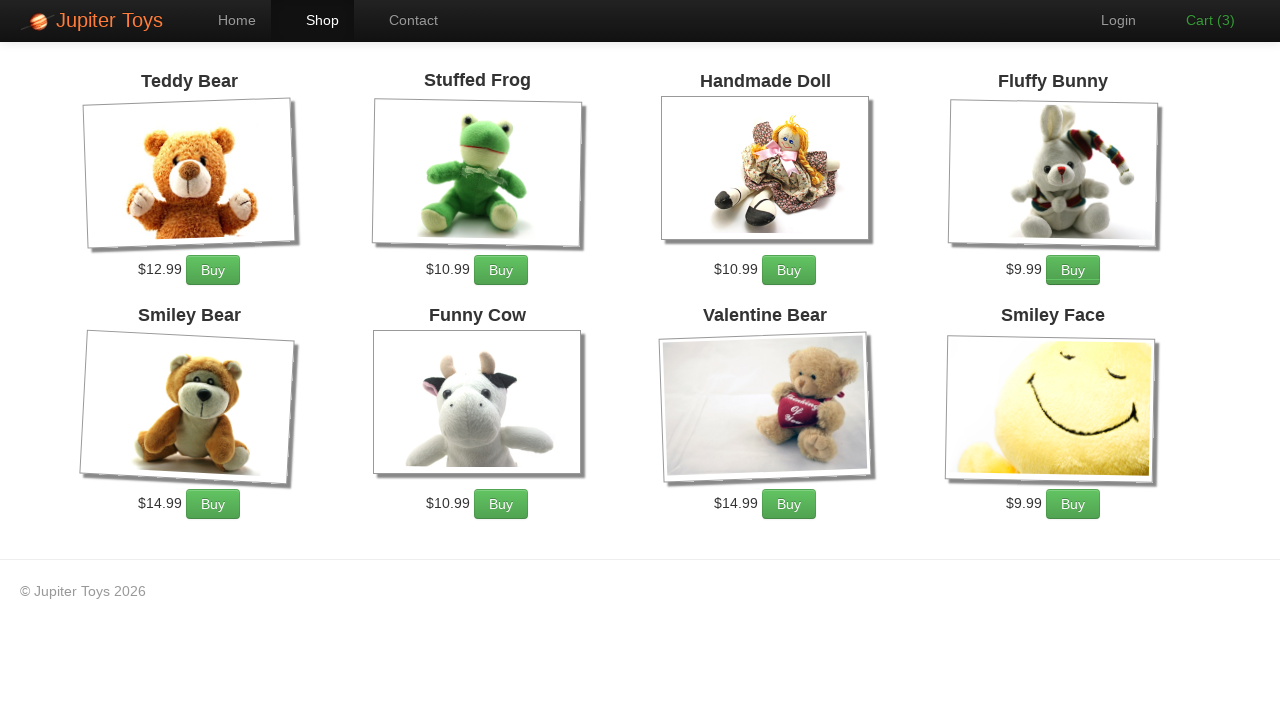

Navigated to cart page at (1200, 20) on a[href='#/cart']
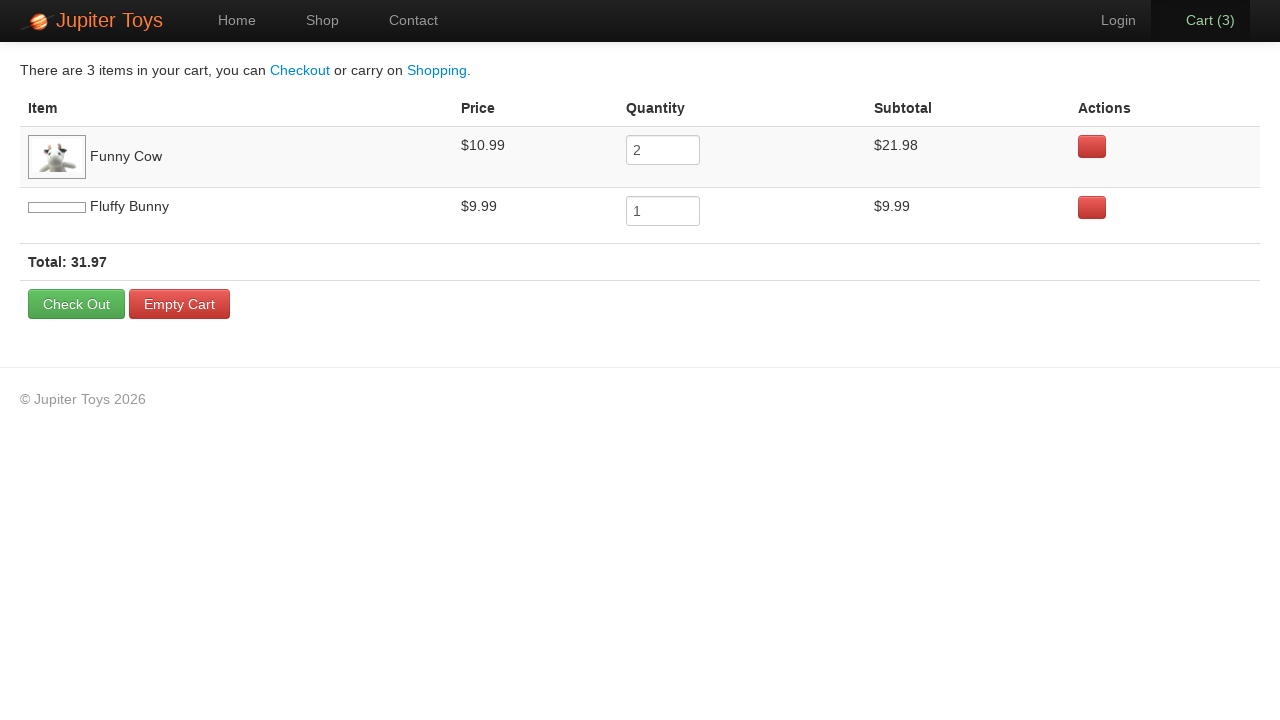

Cart items table loaded
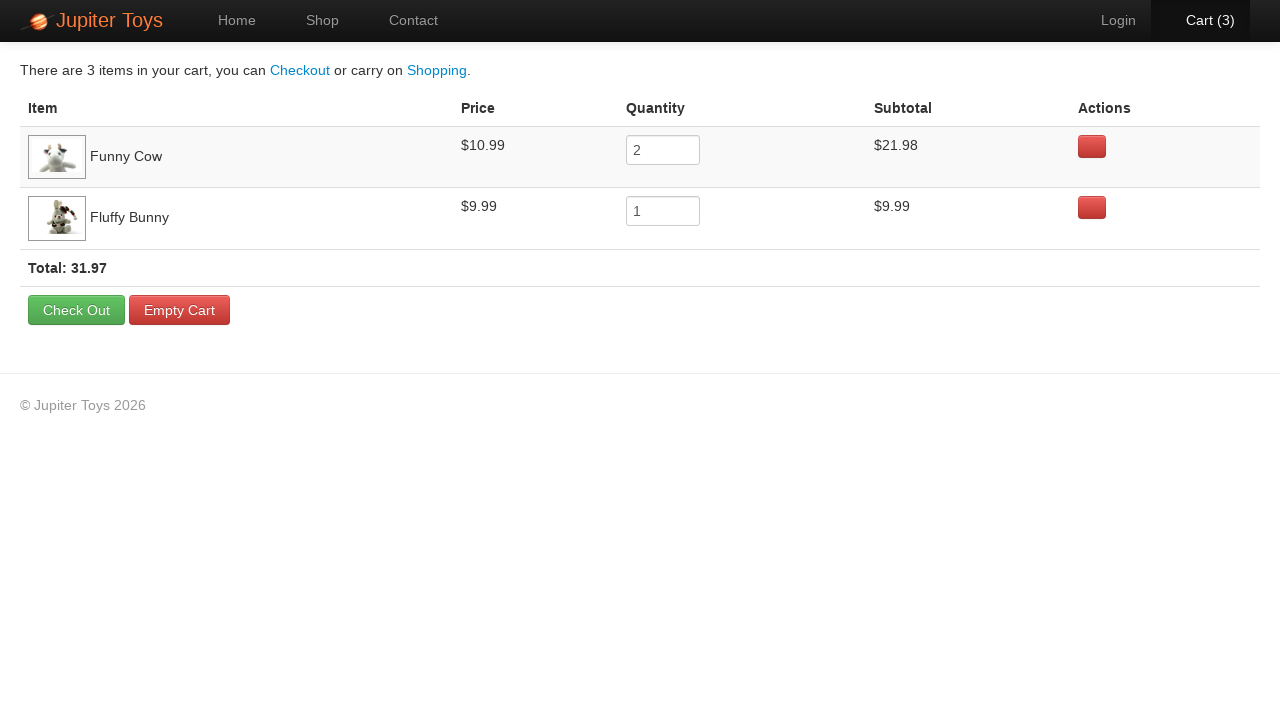

Verified Funny Cow is present in cart
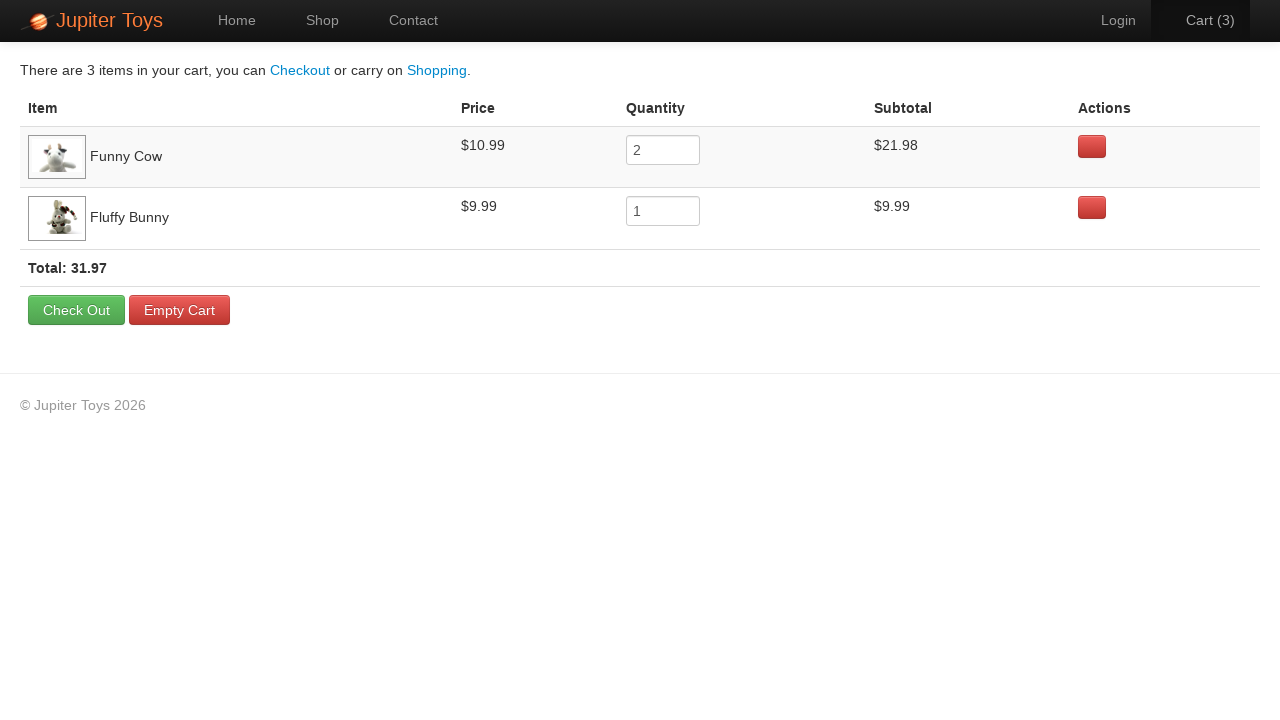

Verified Fluffy Bunny is present in cart
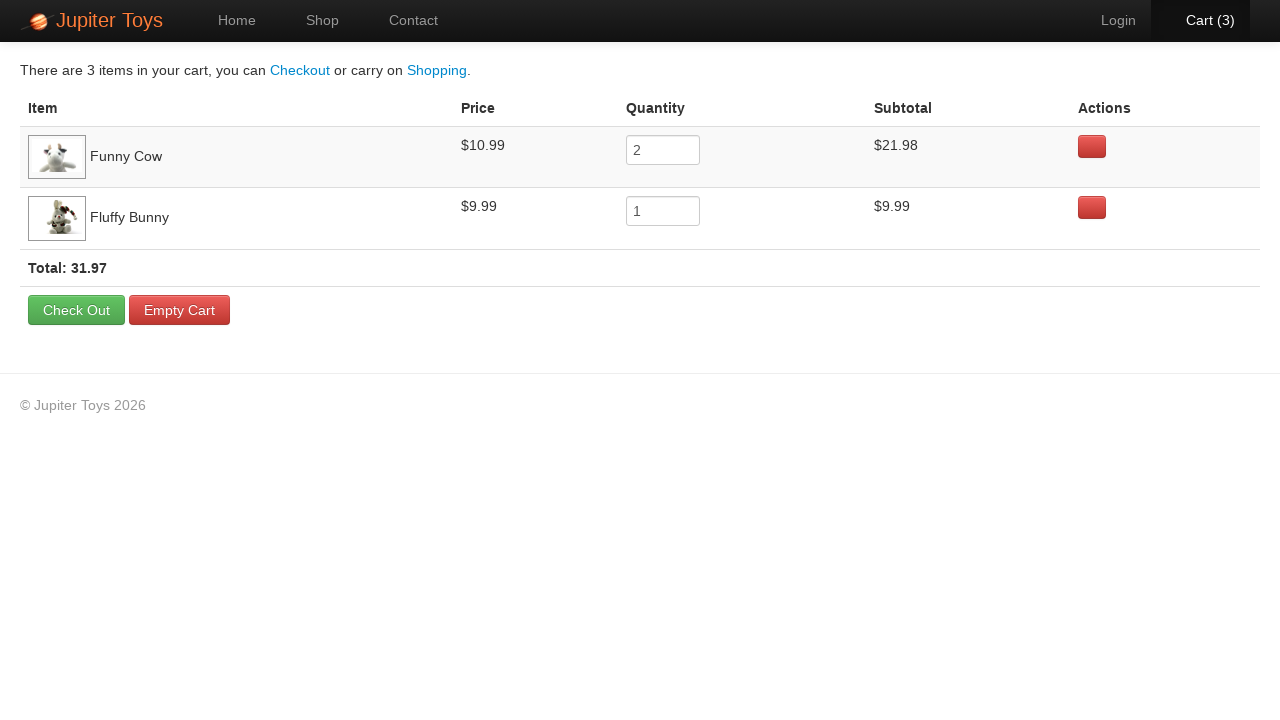

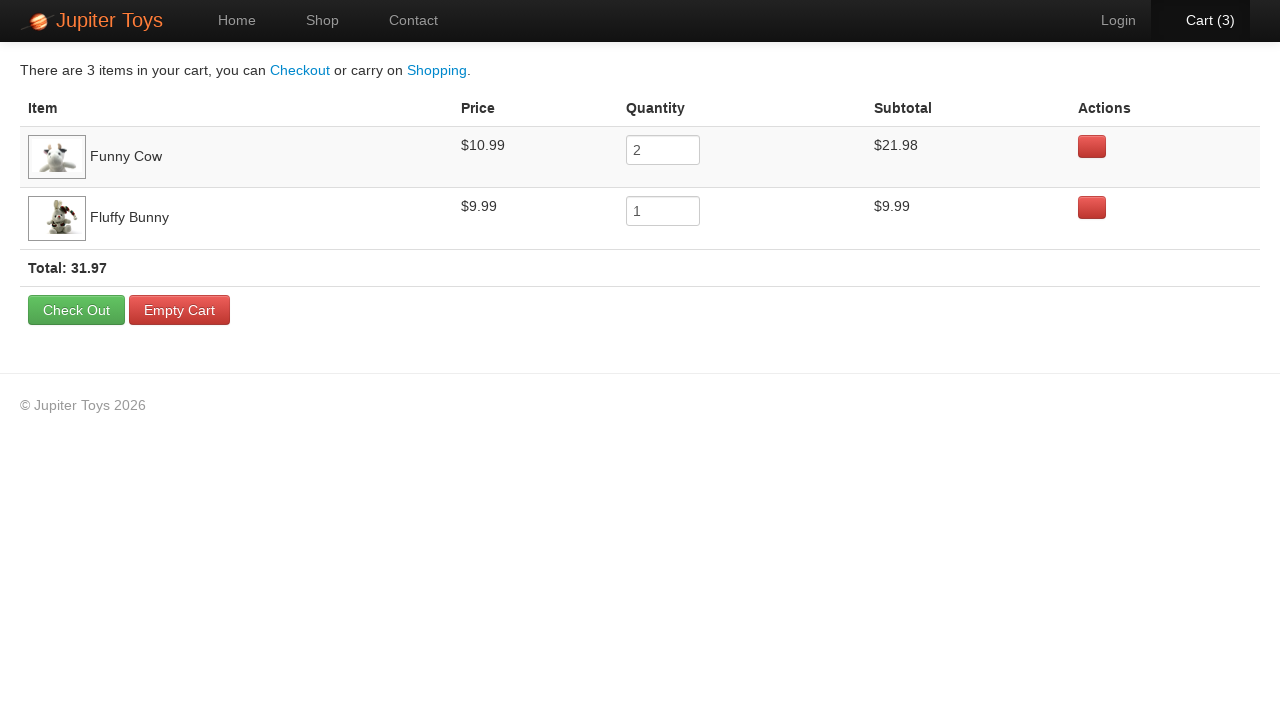